Tests interaction with Bootstrap's range input control by clicking and setting a value

Starting URL: https://getbootstrap.com/docs/4.4/components/forms/#range-inputs

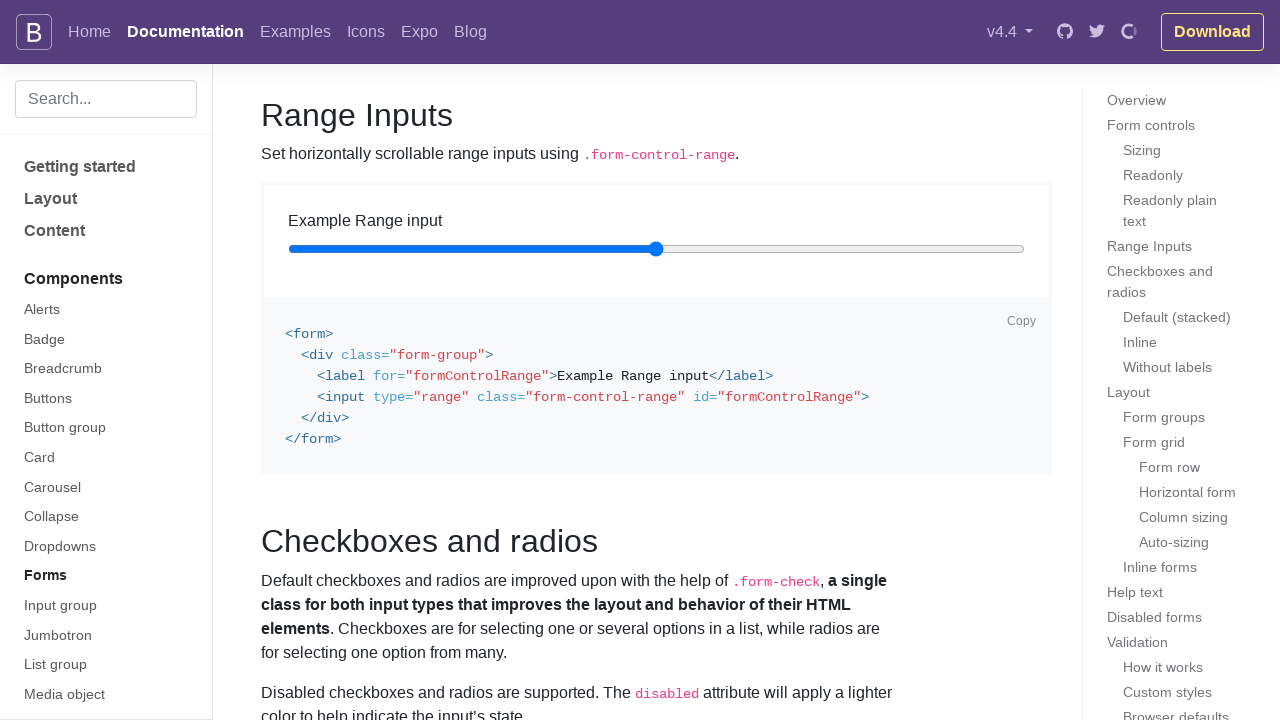

Navigated to Bootstrap range inputs documentation page
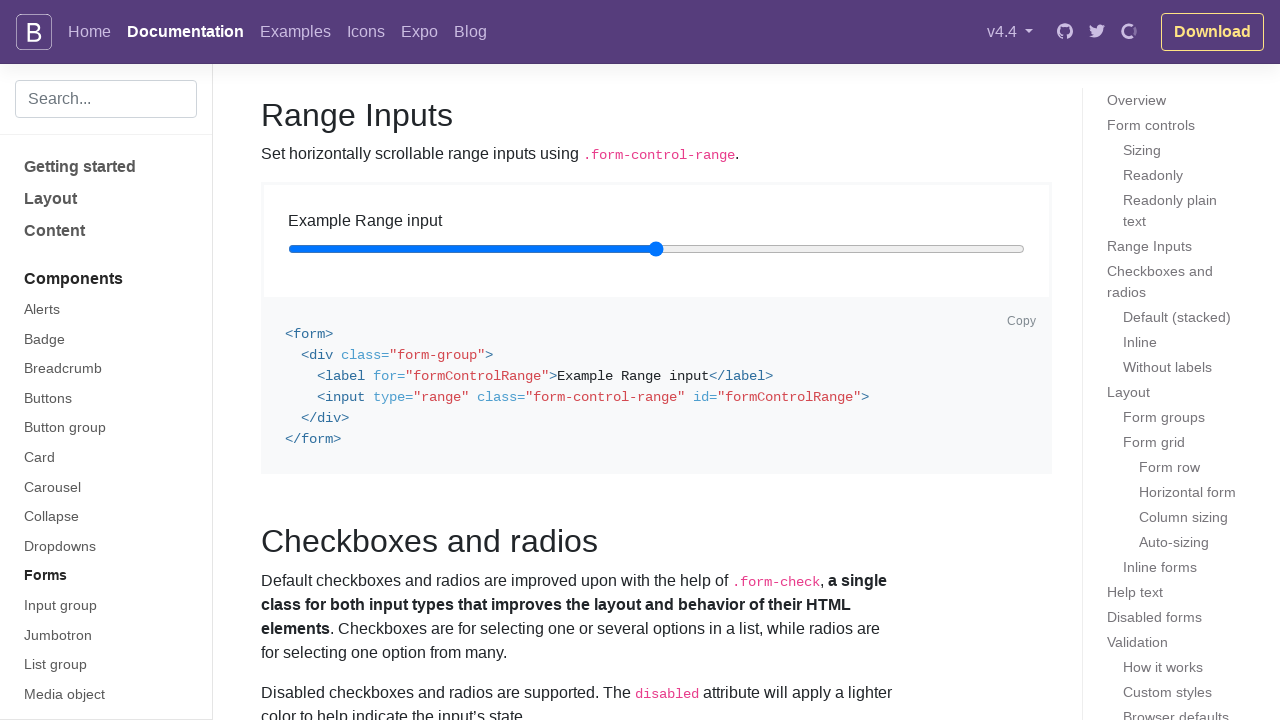

Clicked on the range input control at (656, 249) on input#formControlRange
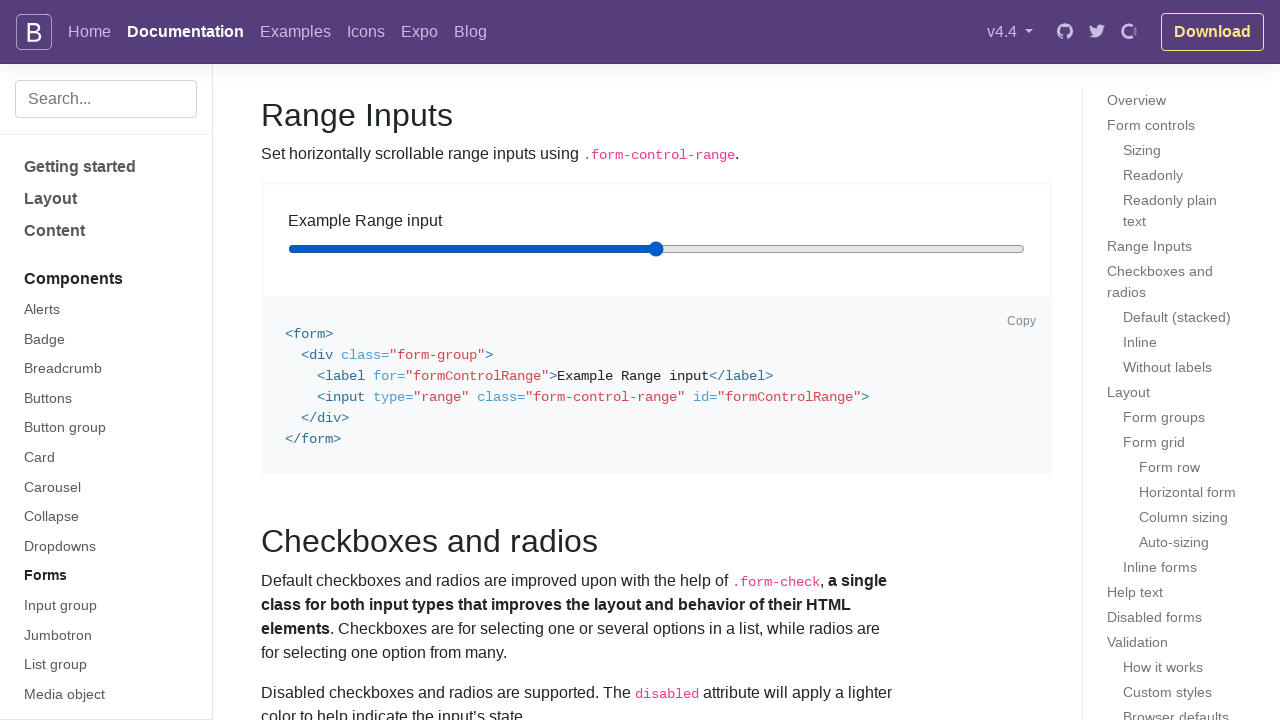

Set range input value to 10 on input#formControlRange
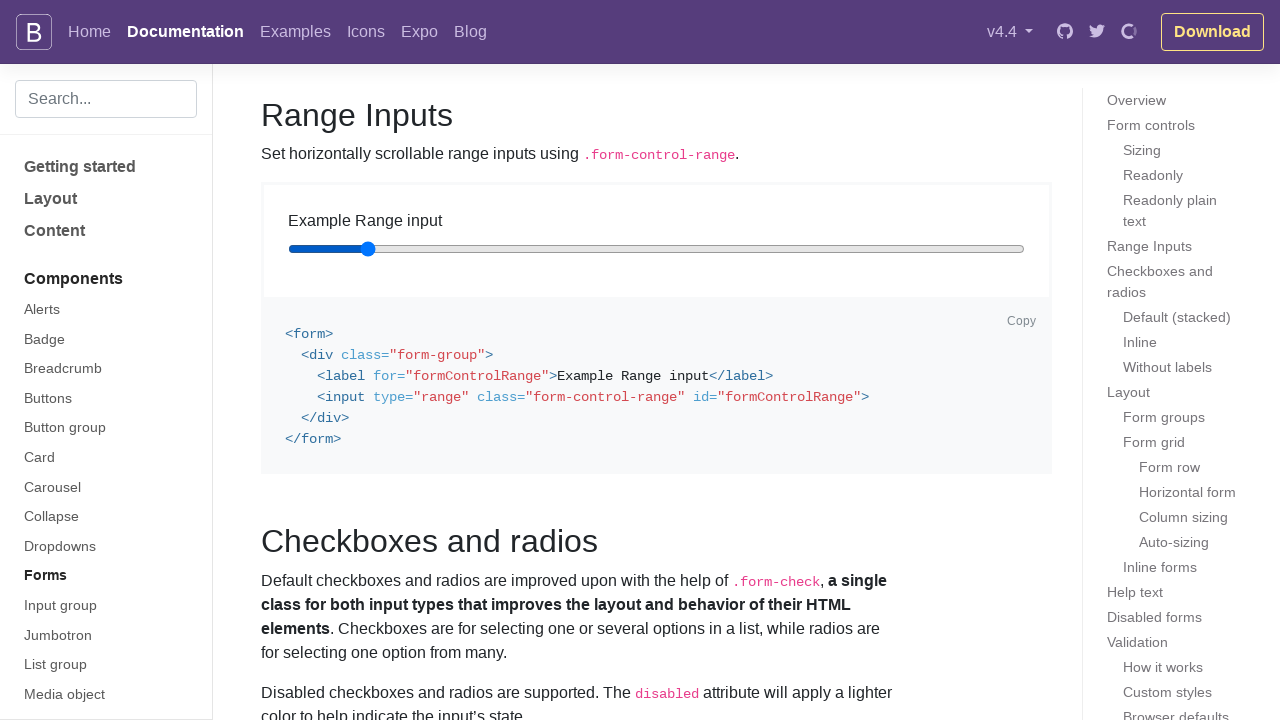

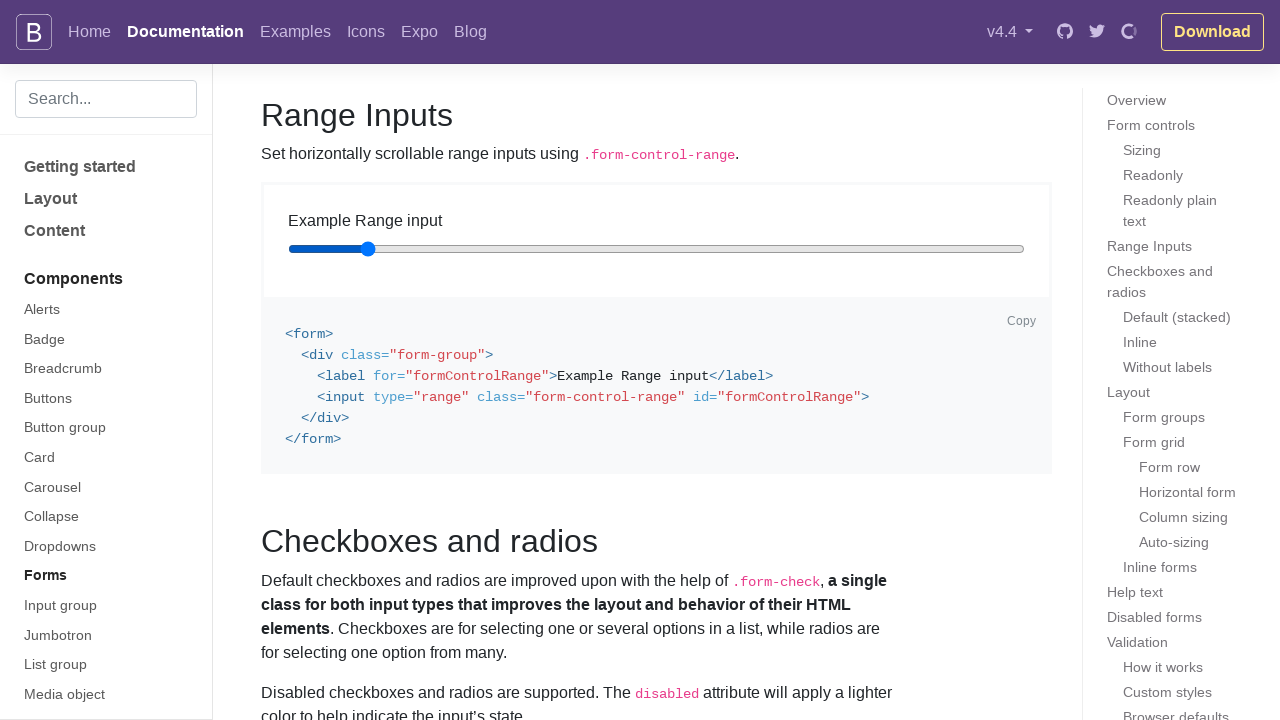